Tests cycling through Active and Completed filters then returning to All filter to display all todo items

Starting URL: https://demo.playwright.dev/todomvc

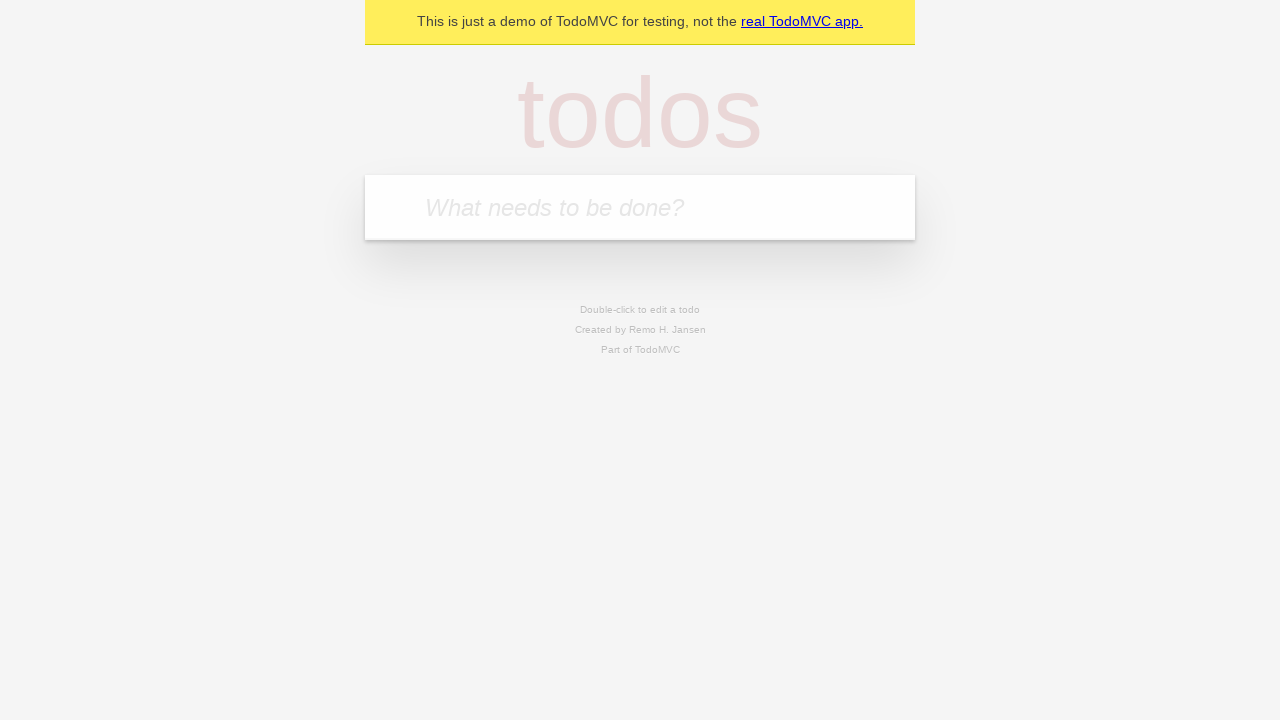

Filled new todo field with 'buy some cheese' on .new-todo
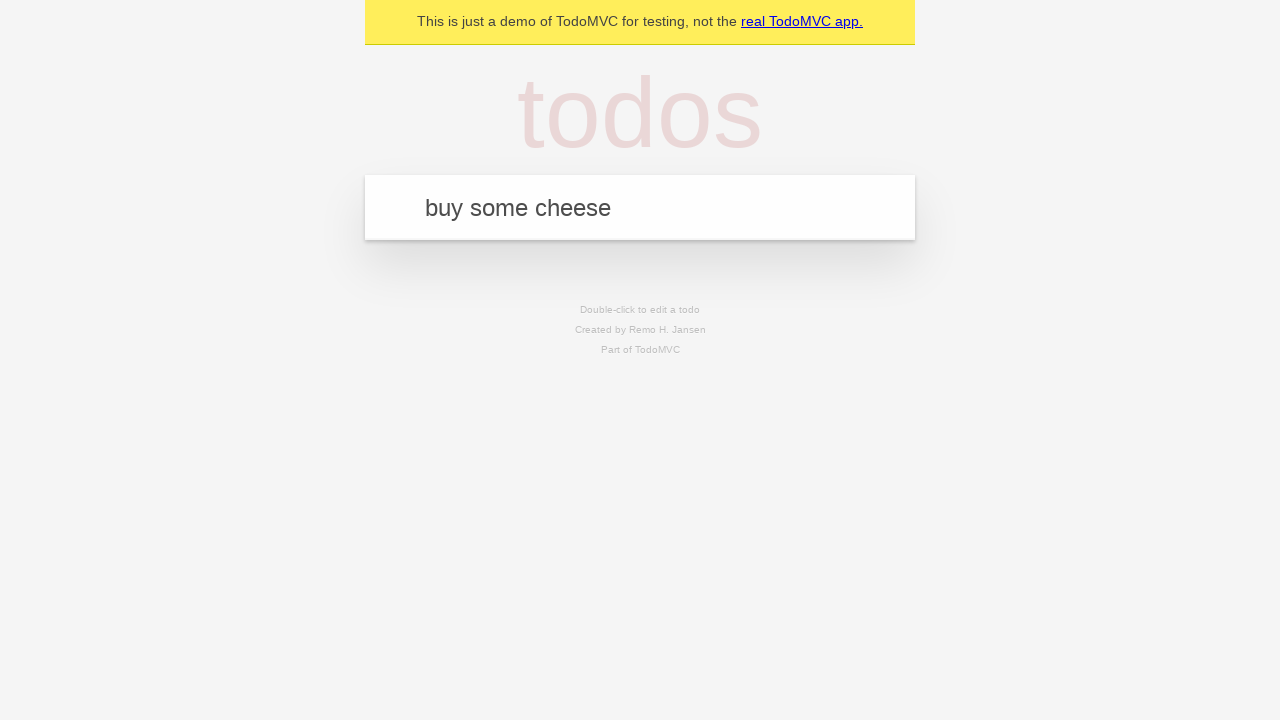

Pressed Enter to create todo item 'buy some cheese' on .new-todo
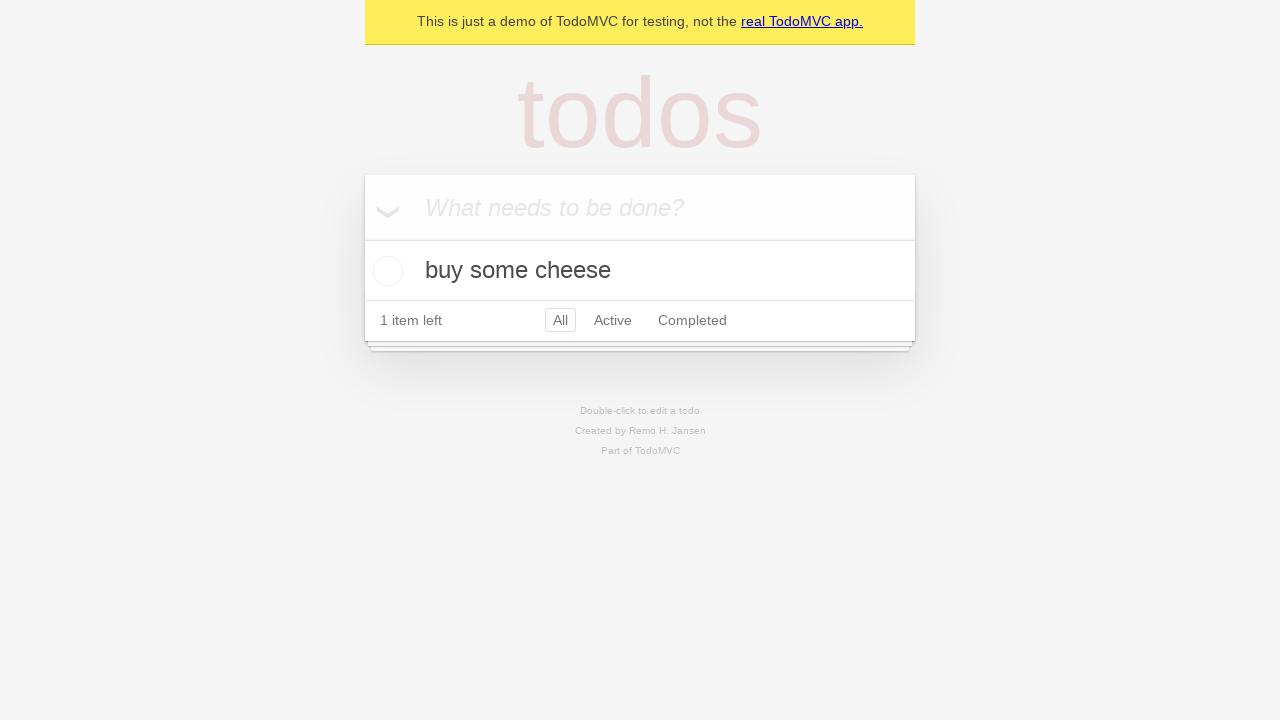

Filled new todo field with 'feed the cat' on .new-todo
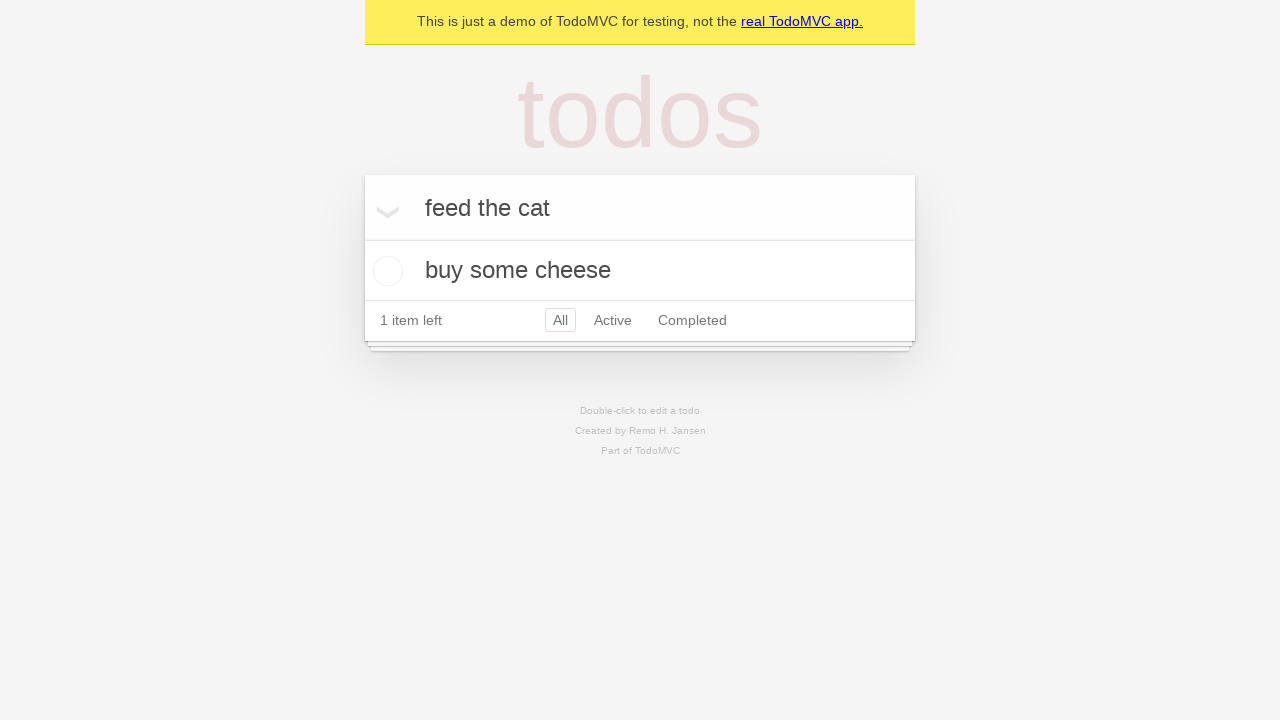

Pressed Enter to create todo item 'feed the cat' on .new-todo
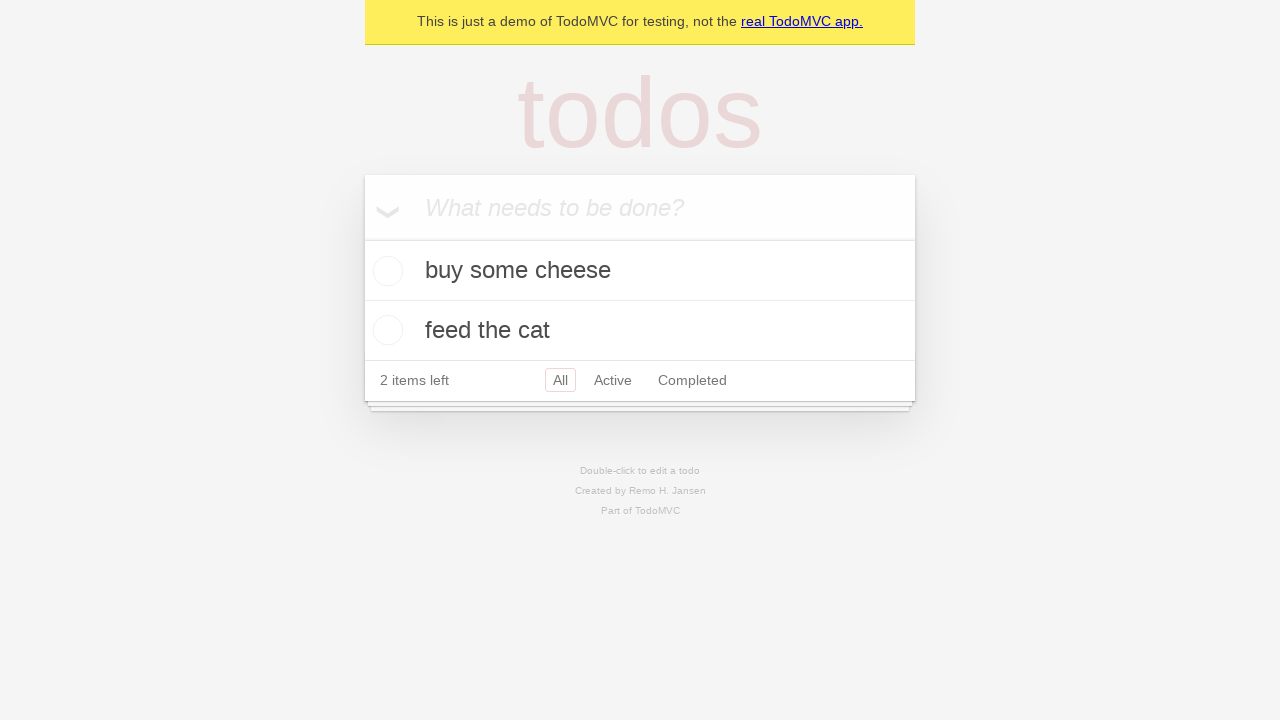

Filled new todo field with 'book a doctors appointment' on .new-todo
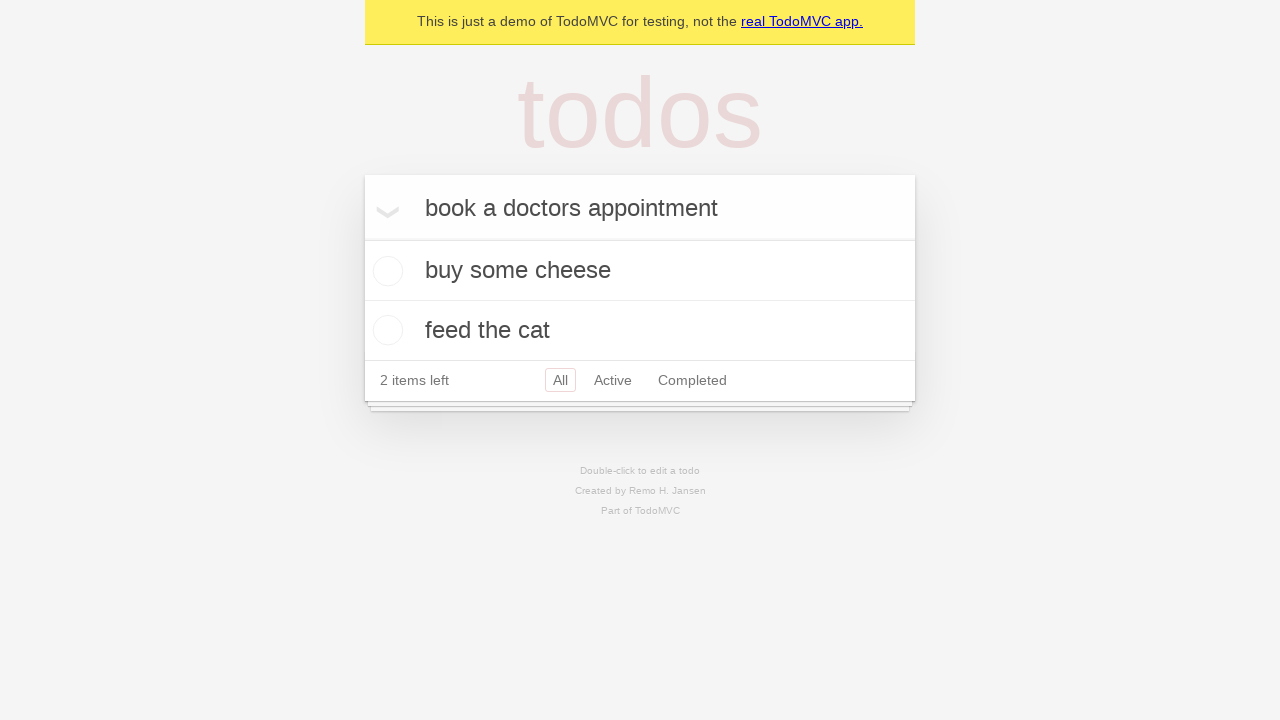

Pressed Enter to create todo item 'book a doctors appointment' on .new-todo
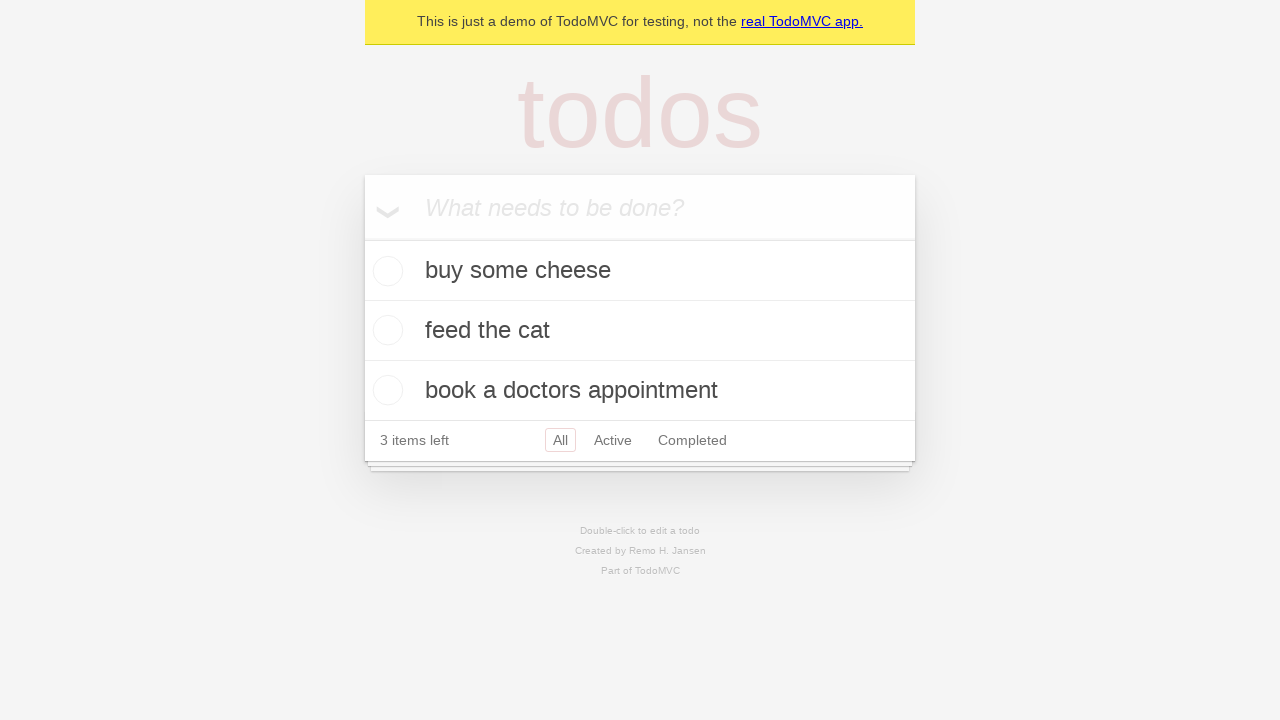

Marked second todo item as completed at (385, 330) on .todo-list li .toggle >> nth=1
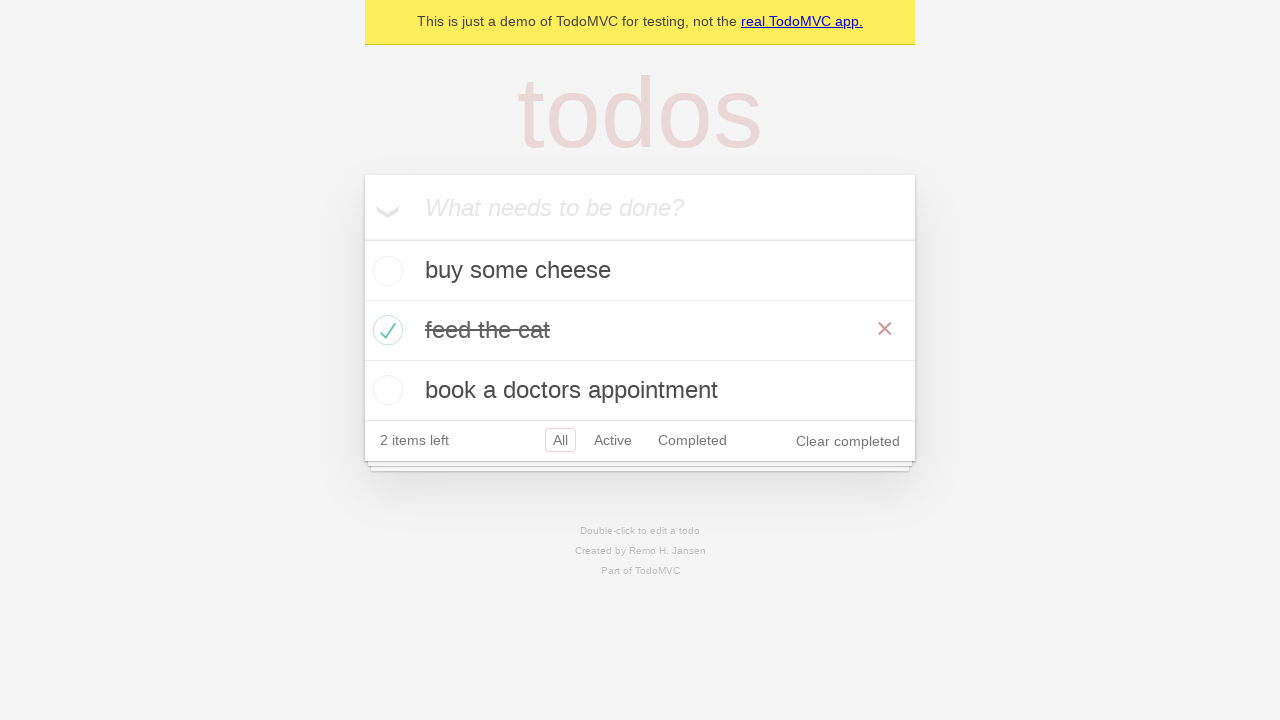

Clicked Active filter to show active items only at (613, 440) on .filters >> text=Active
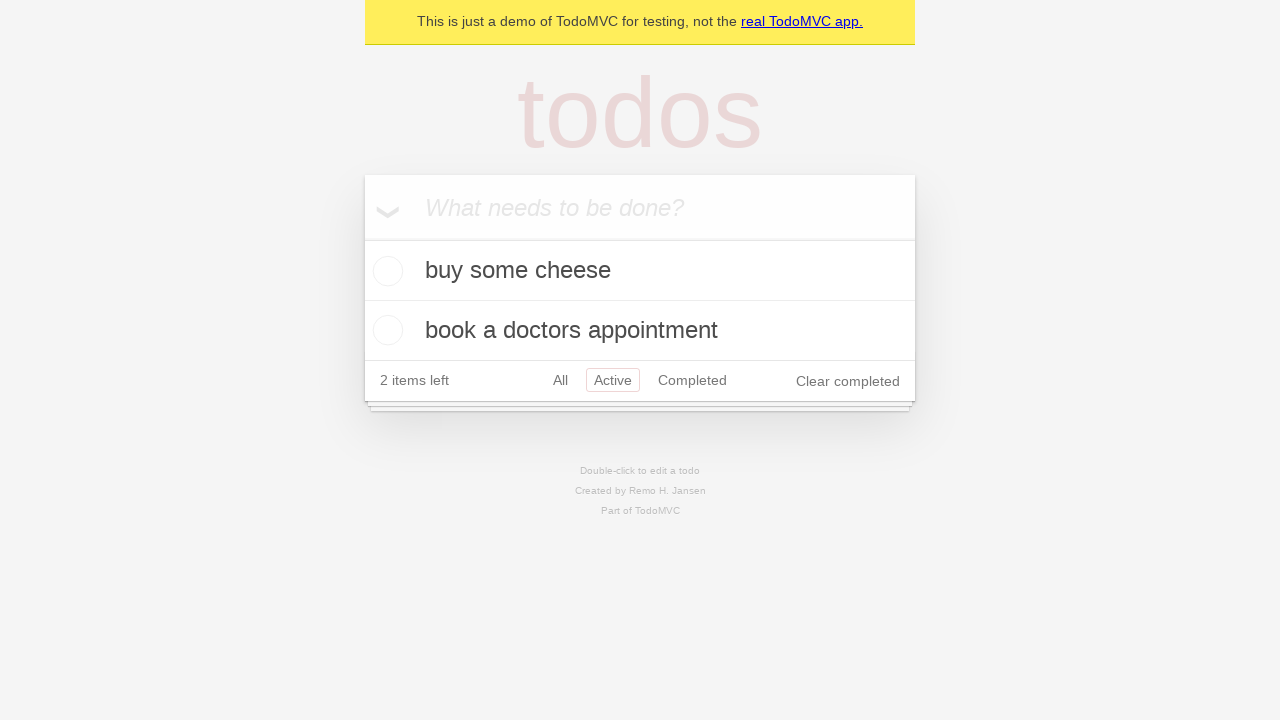

Clicked Completed filter to show completed items only at (692, 380) on .filters >> text=Completed
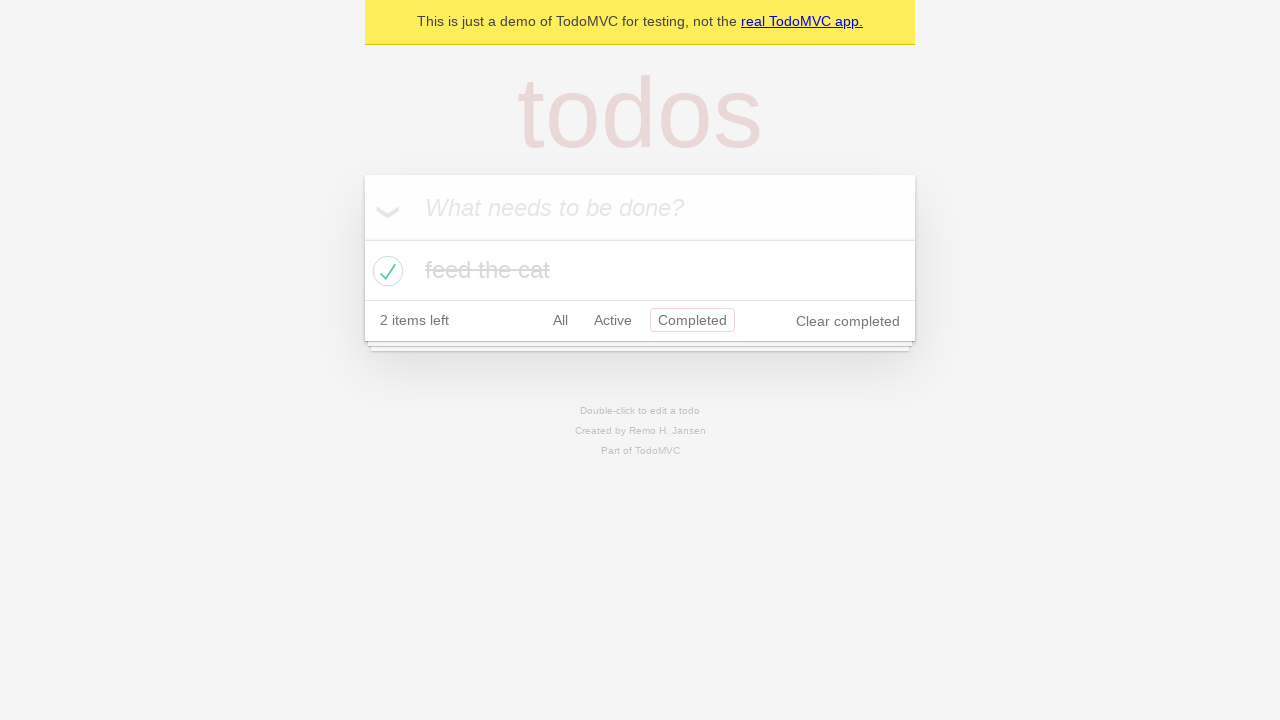

Clicked All filter to return to showing all todo items at (560, 320) on .filters >> text=All
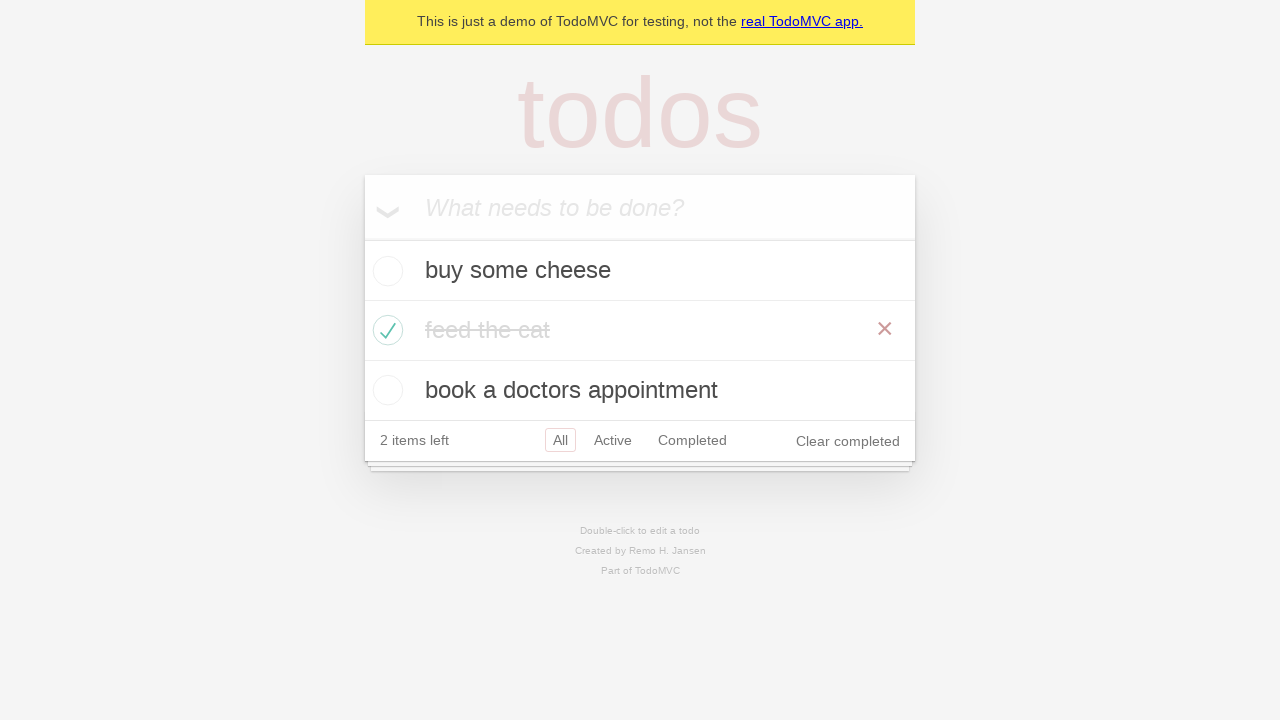

Verified that all 3 todo items are displayed
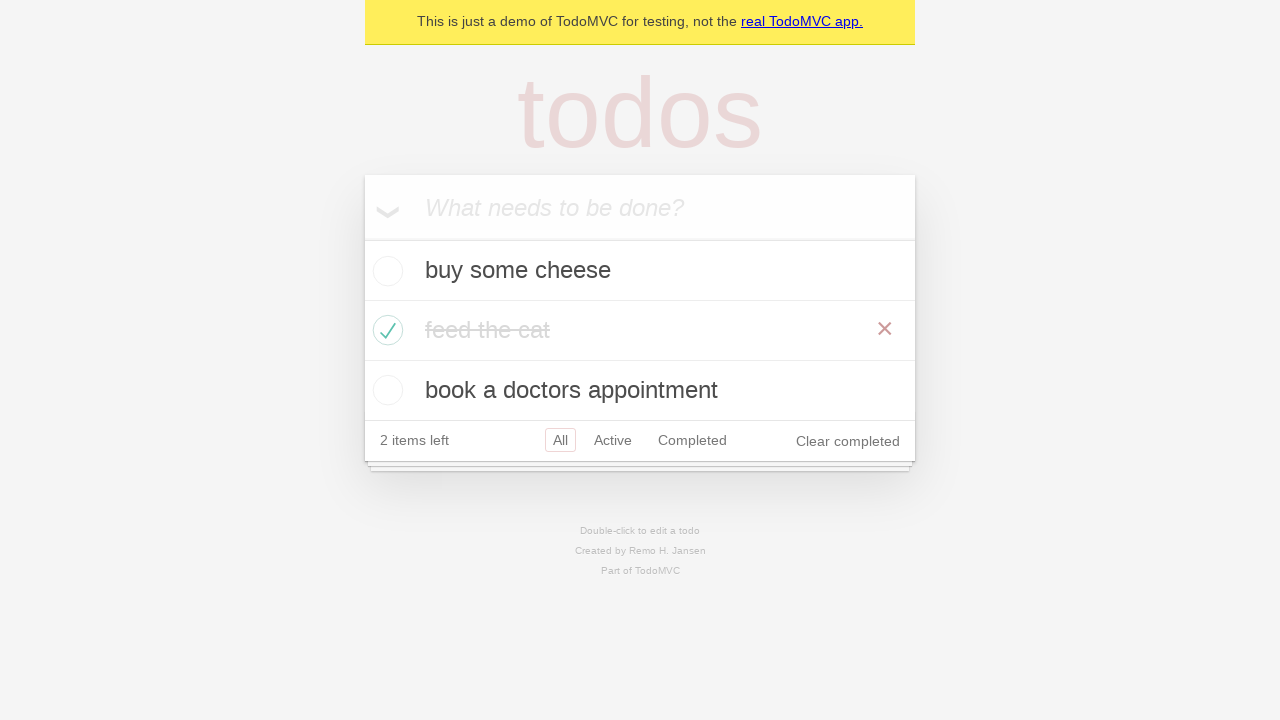

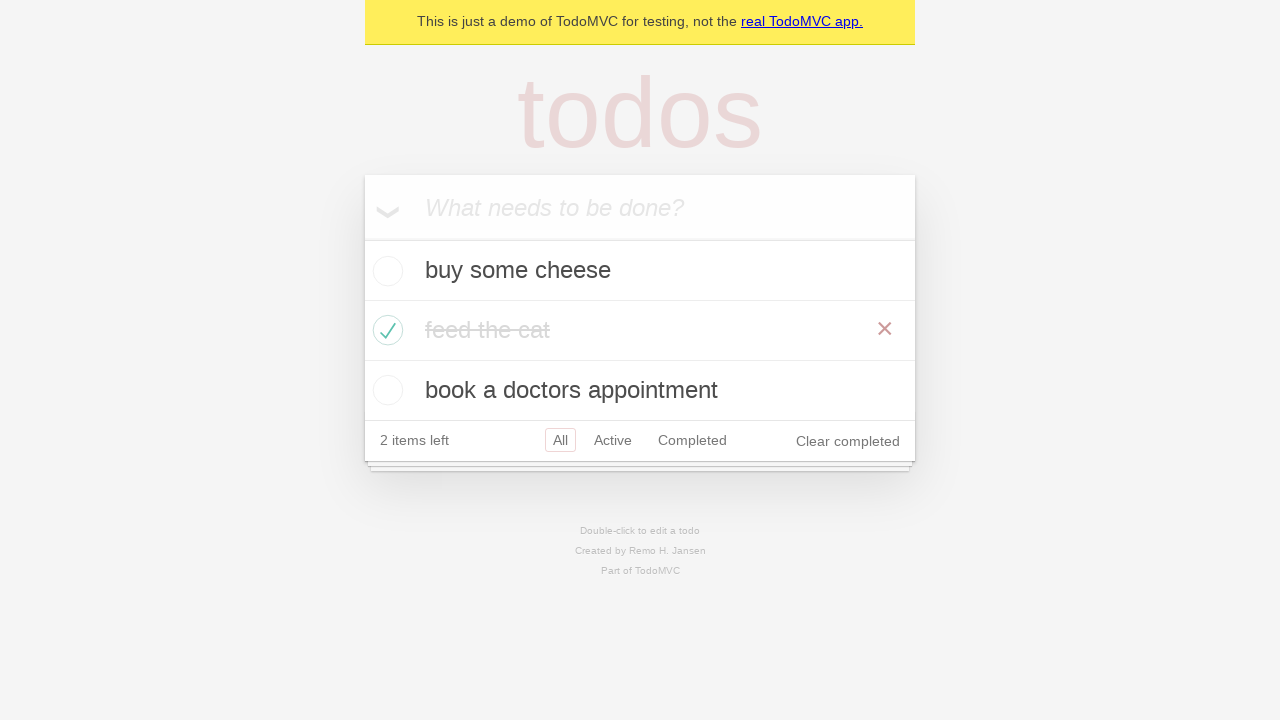